Tests various JavaScript events (click, double-click, context menu, keyboard events, mouse events) by interacting with corresponding buttons on a test page.

Starting URL: https://testpages.herokuapp.com/styled/events/javascript-events.html

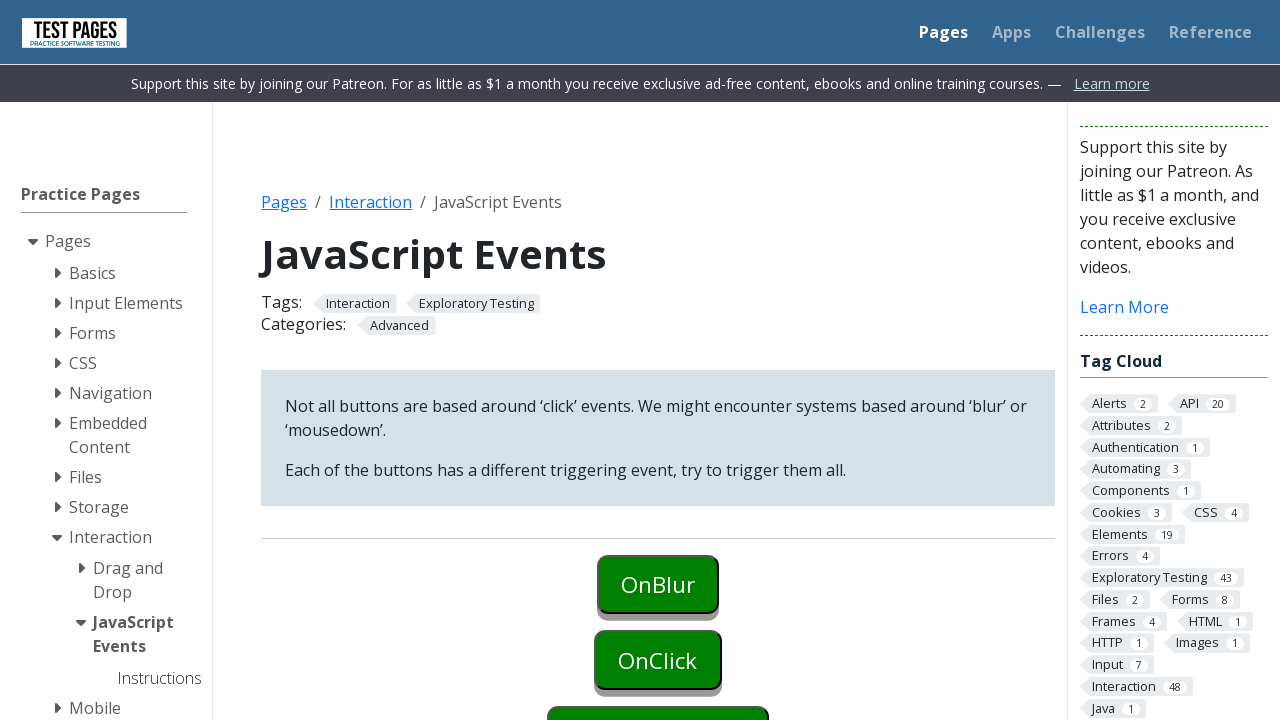

Clicked onblur button at (658, 584) on #onblur
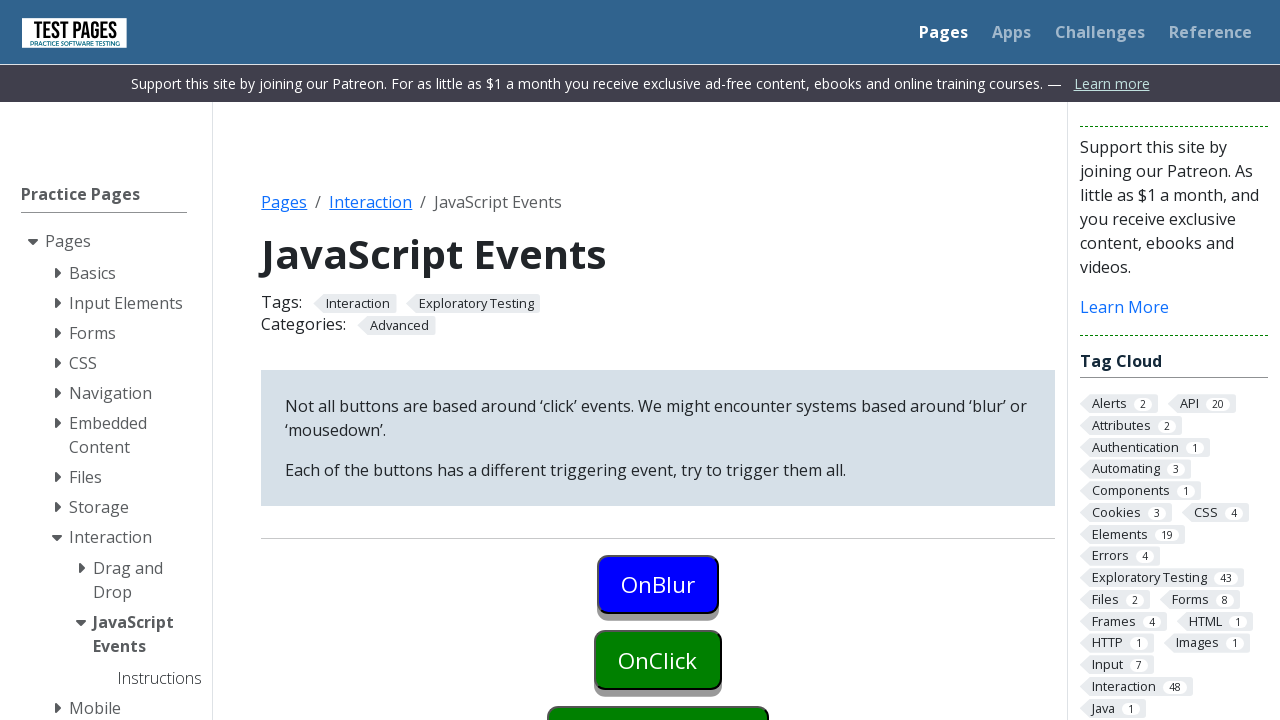

Clicked onclick button (first click) at (658, 660) on #onclick
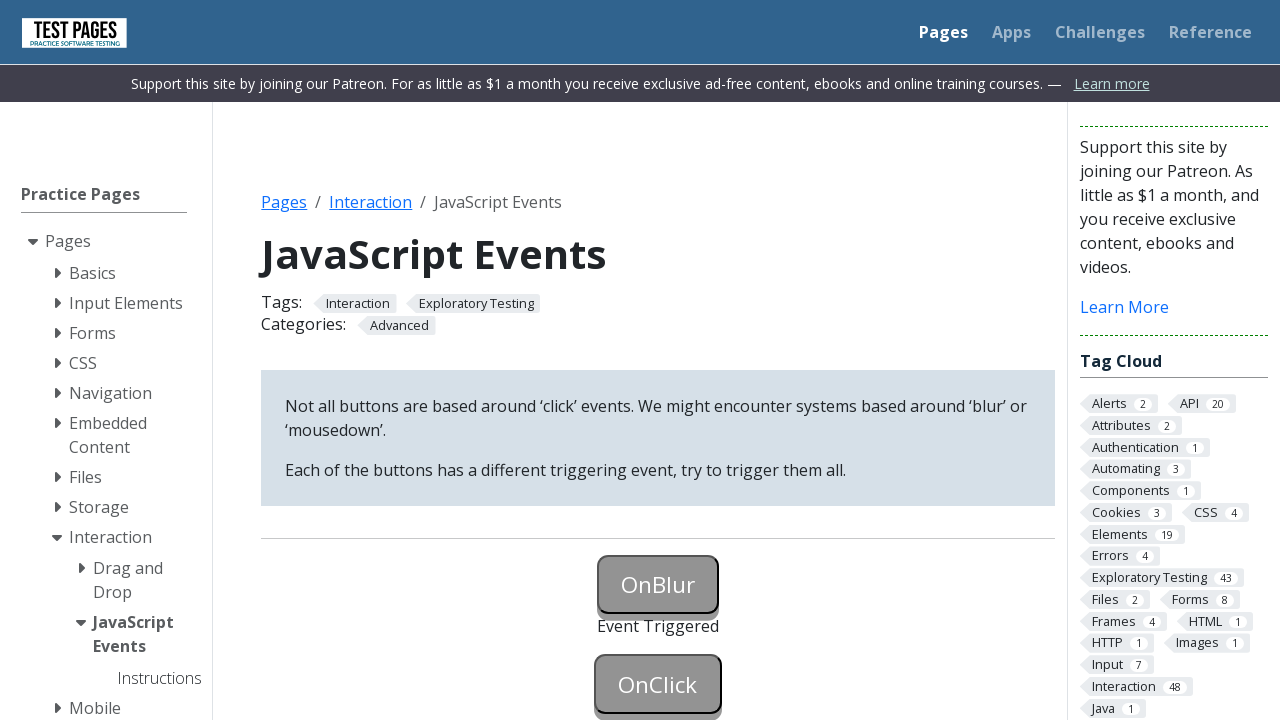

Clicked onclick button (second click) at (658, 684) on #onclick
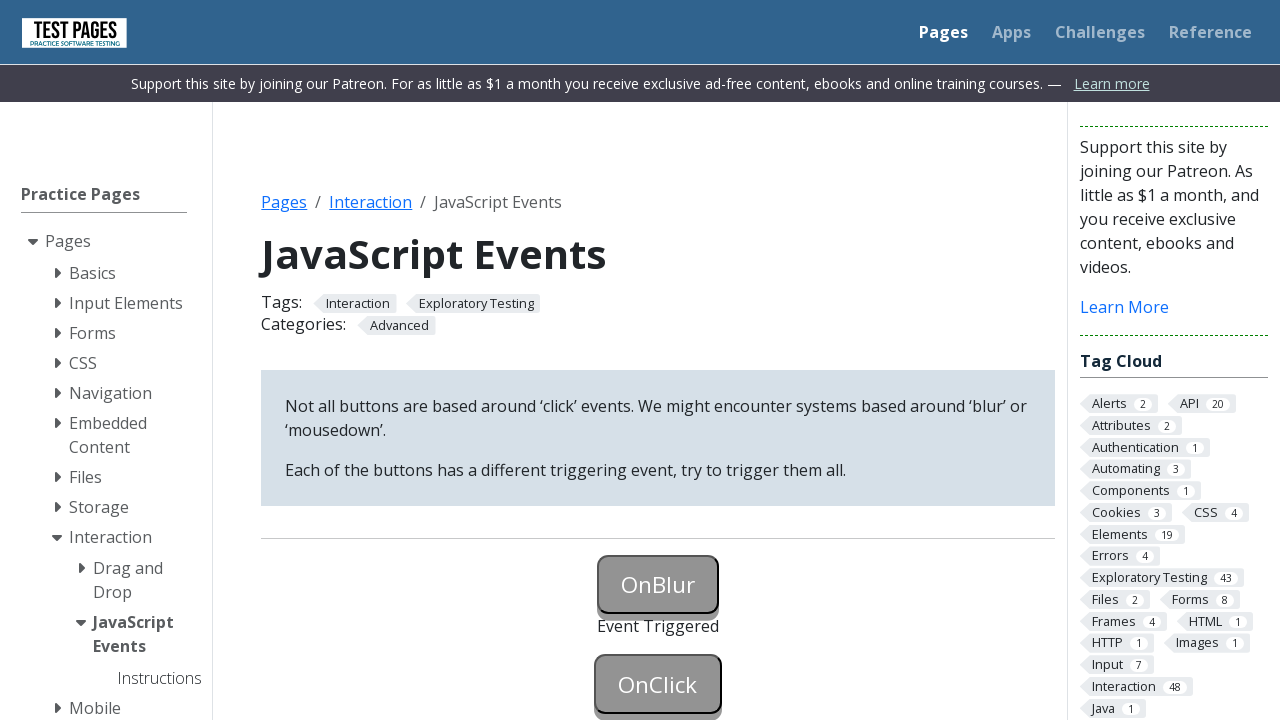

Right-clicked oncontextmenu button to trigger context menu event at (658, 360) on #oncontextmenu
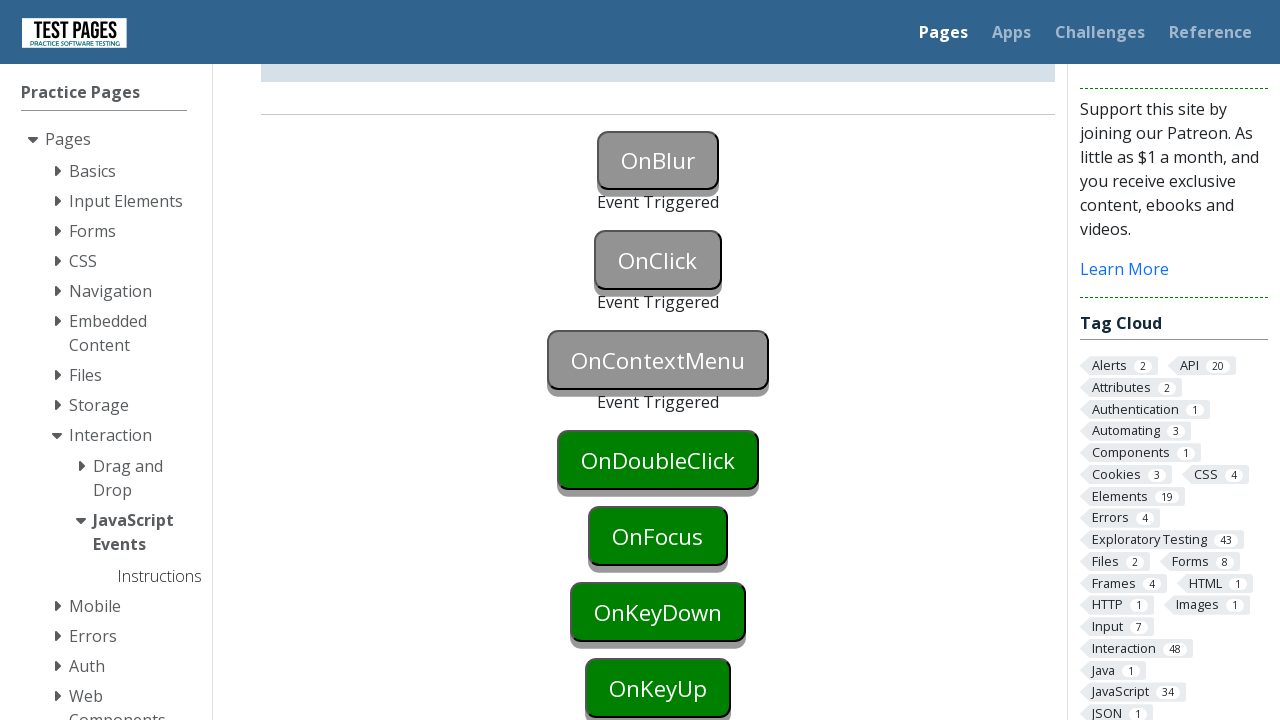

Double-clicked ondoubleclick button at (658, 460) on #ondoubleclick
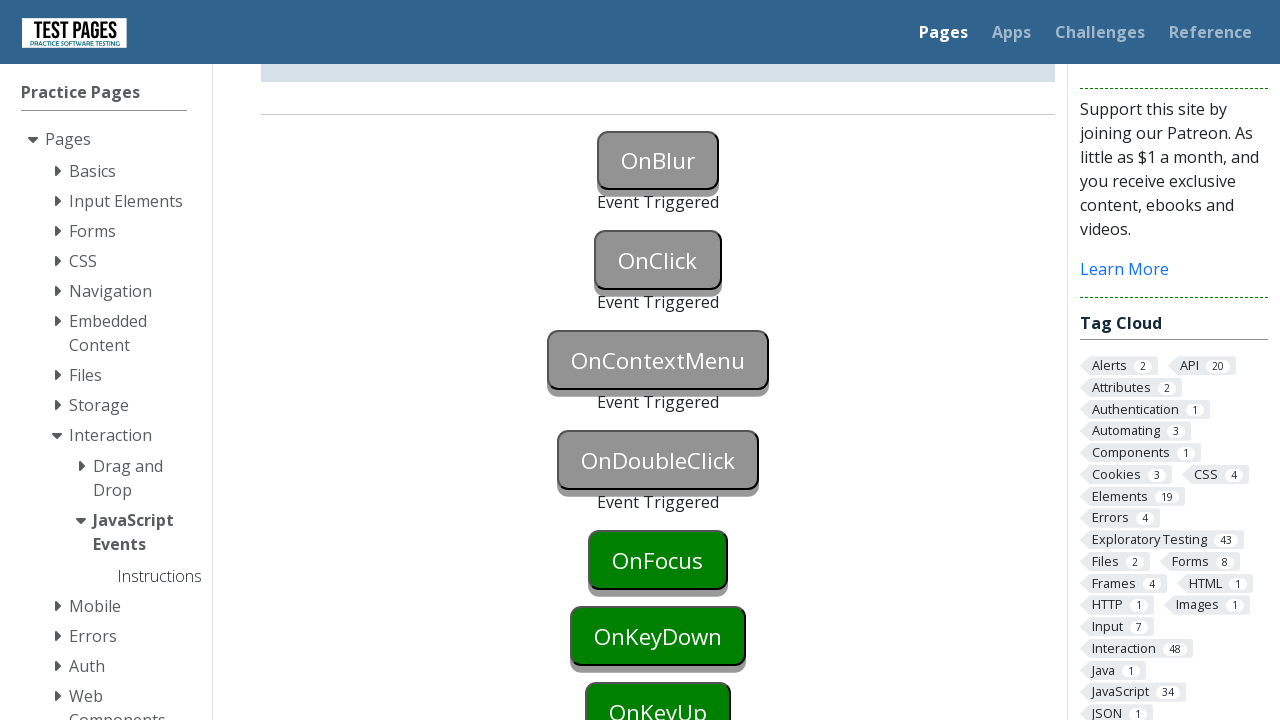

Clicked onfocus button at (658, 560) on #onfocus
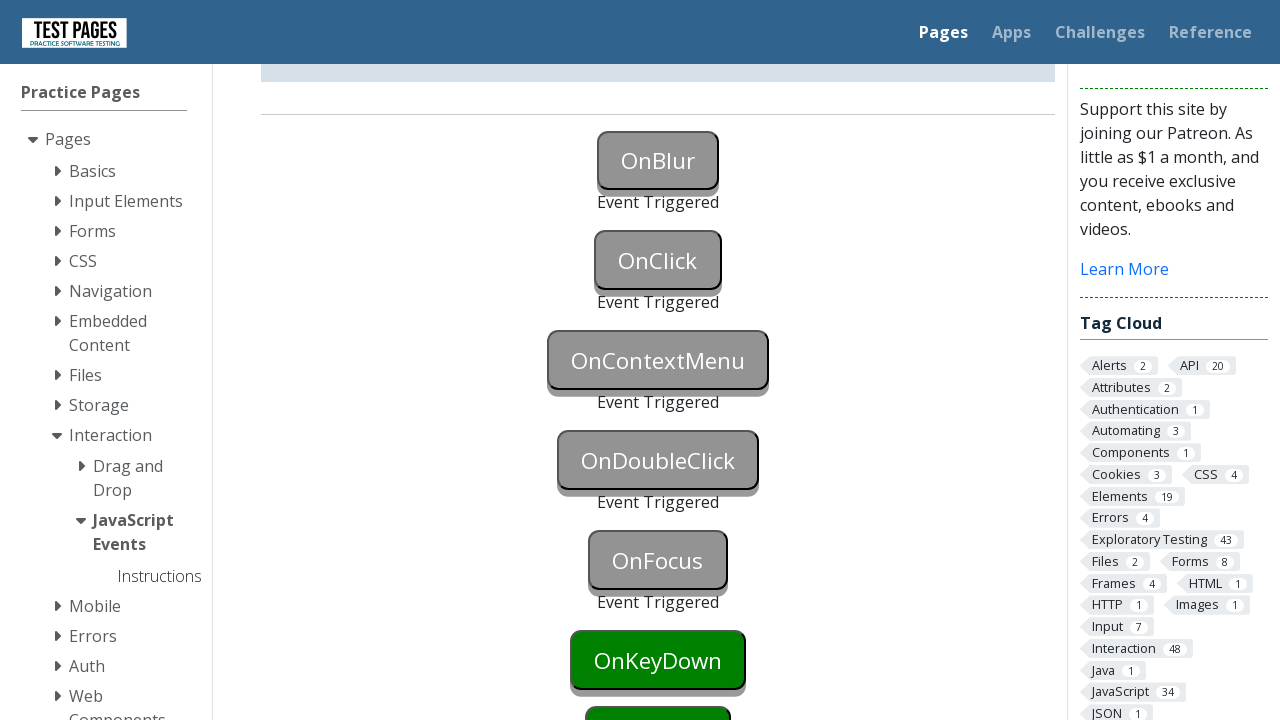

Clicked onkeydown button at (658, 660) on #onkeydown
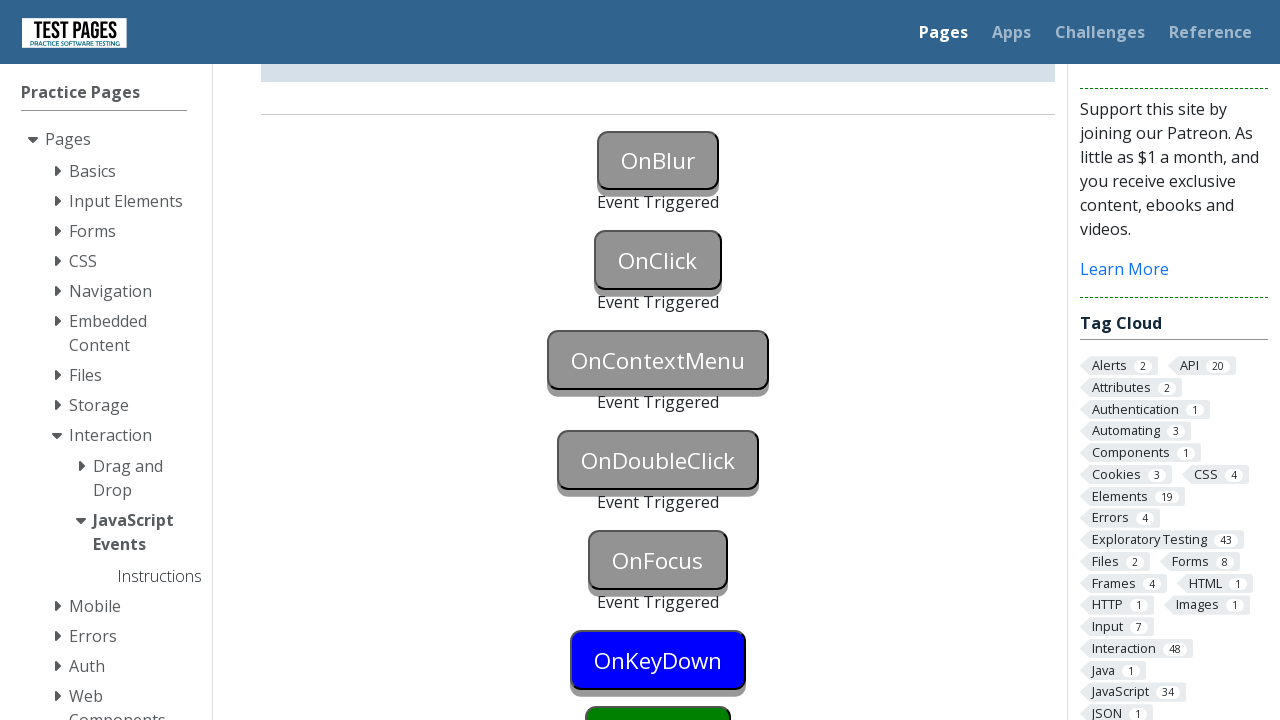

Pressed Enter key after onkeydown button
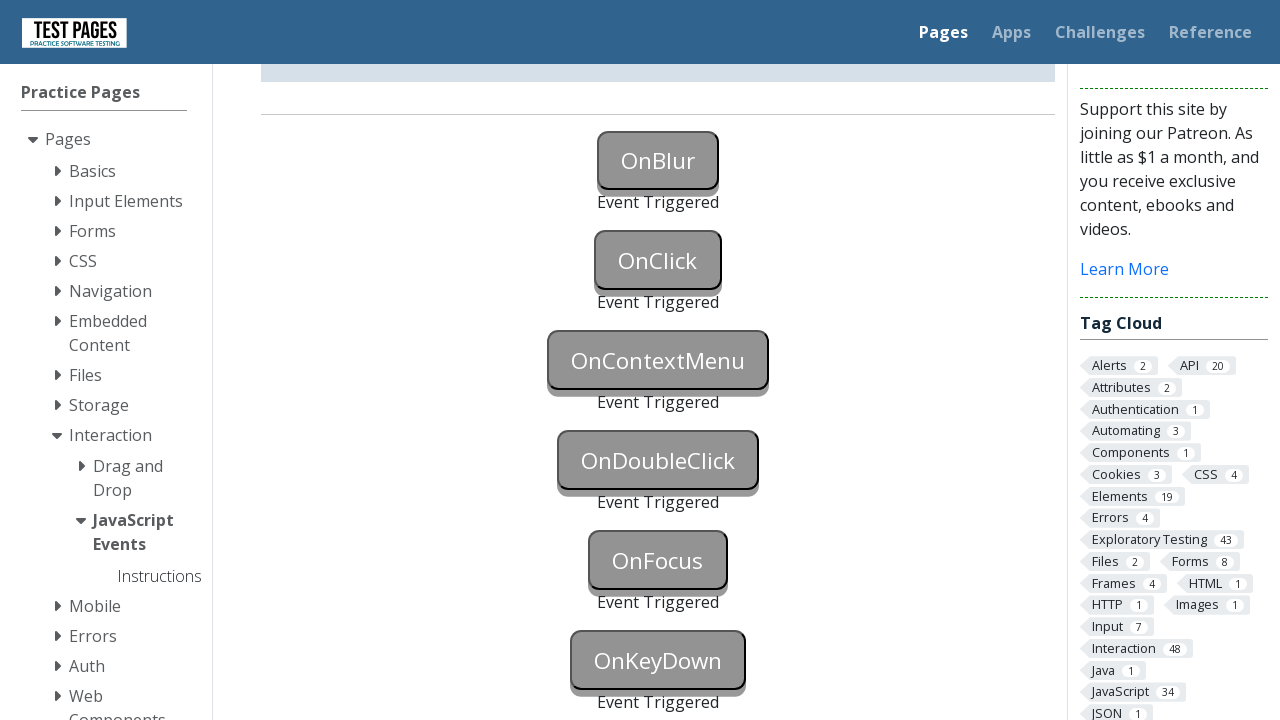

Clicked onkeyup button at (658, 360) on #onkeyup
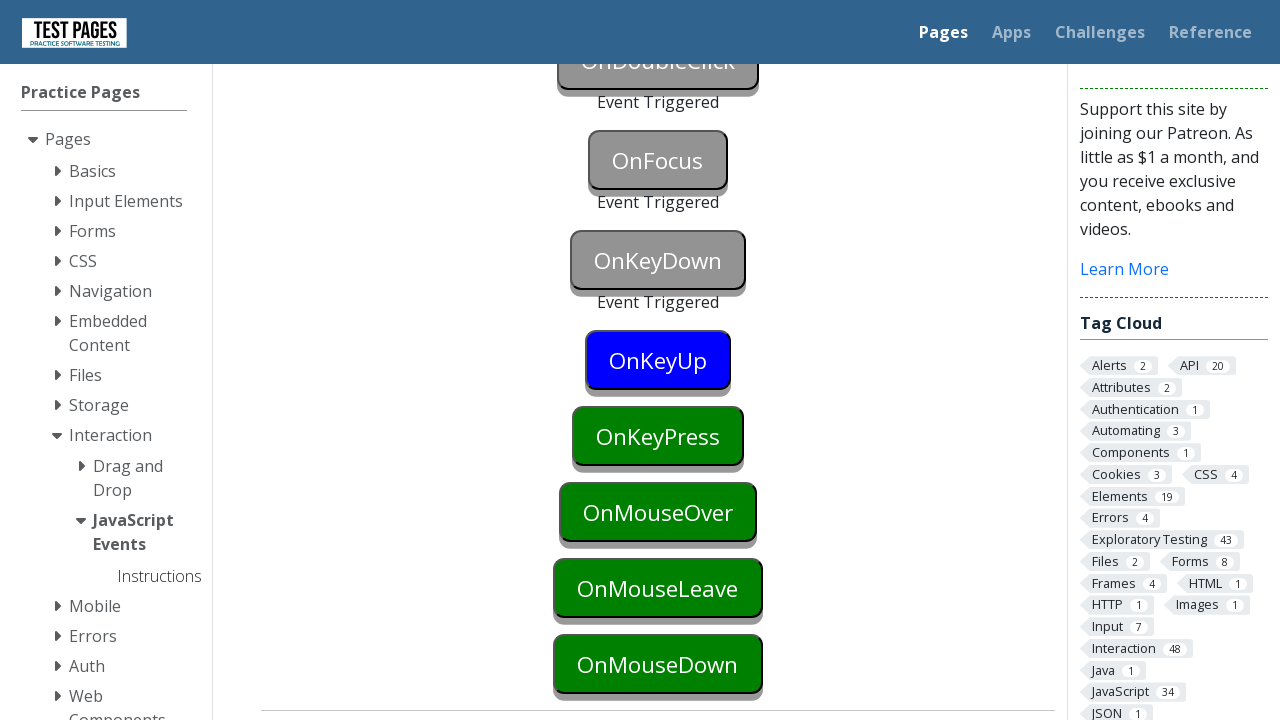

Pressed Enter key after onkeyup button
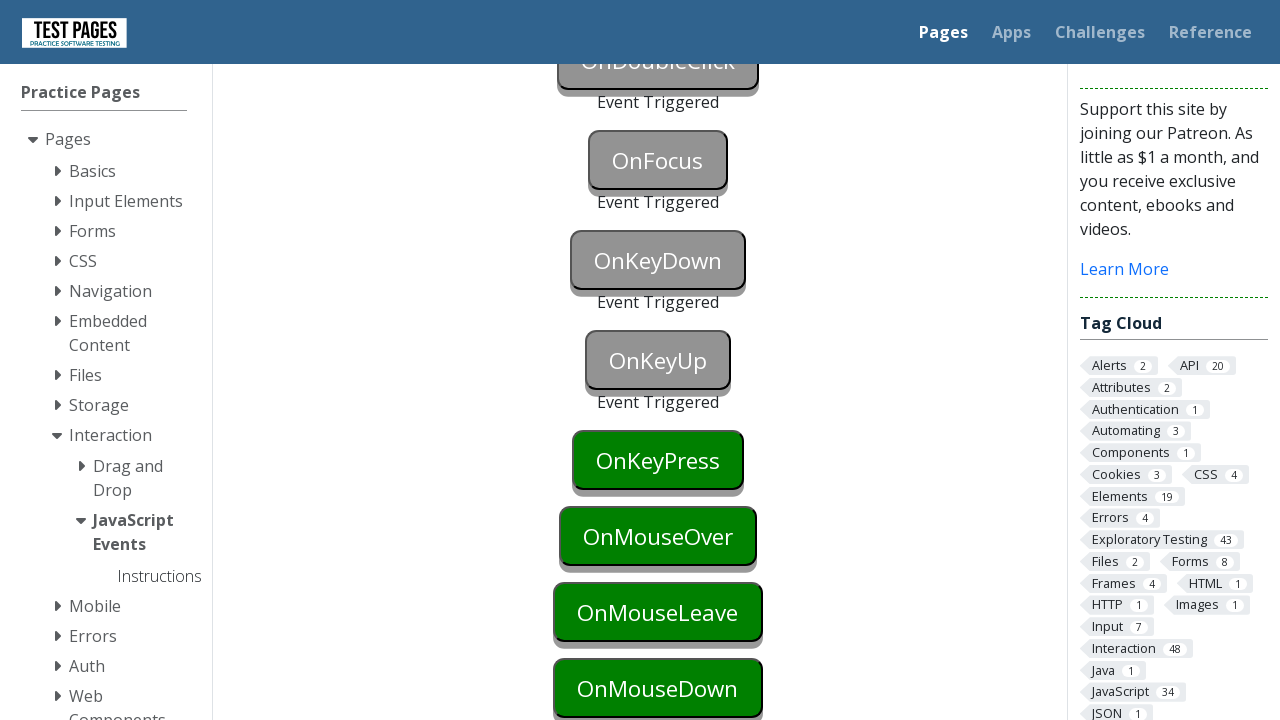

Clicked onkeypress button at (658, 460) on #onkeypress
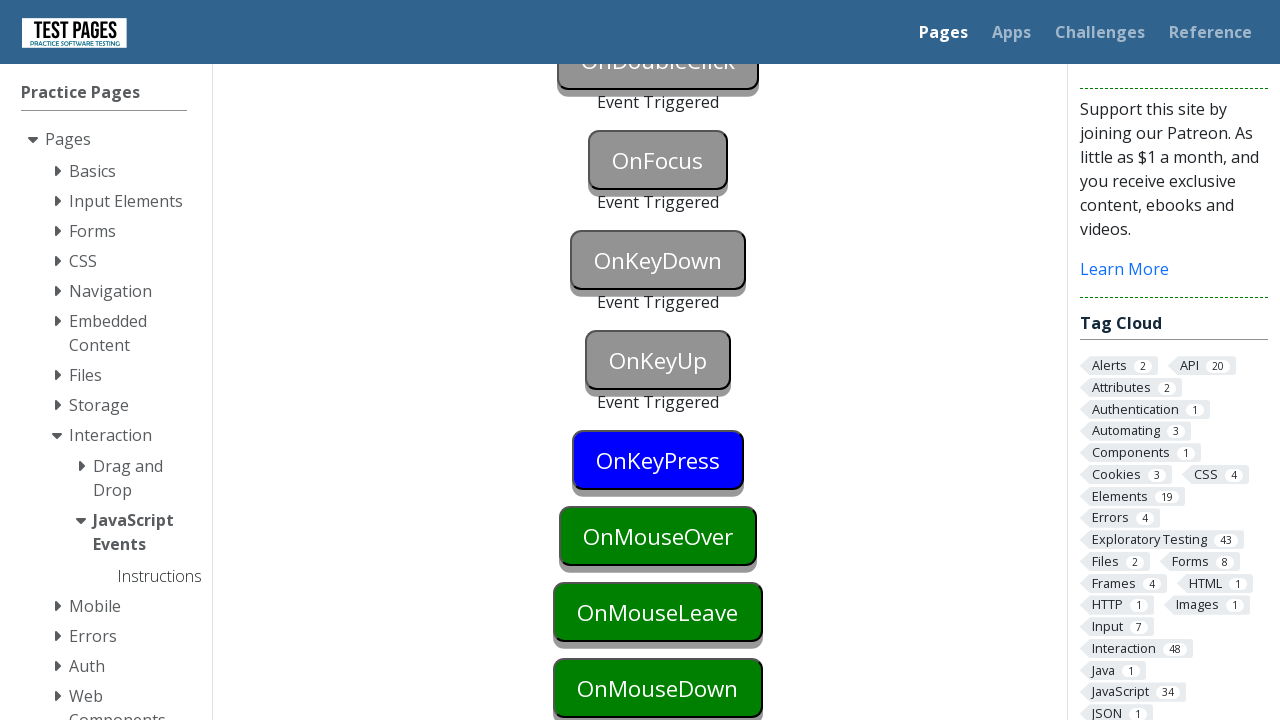

Pressed Enter key after onkeypress button
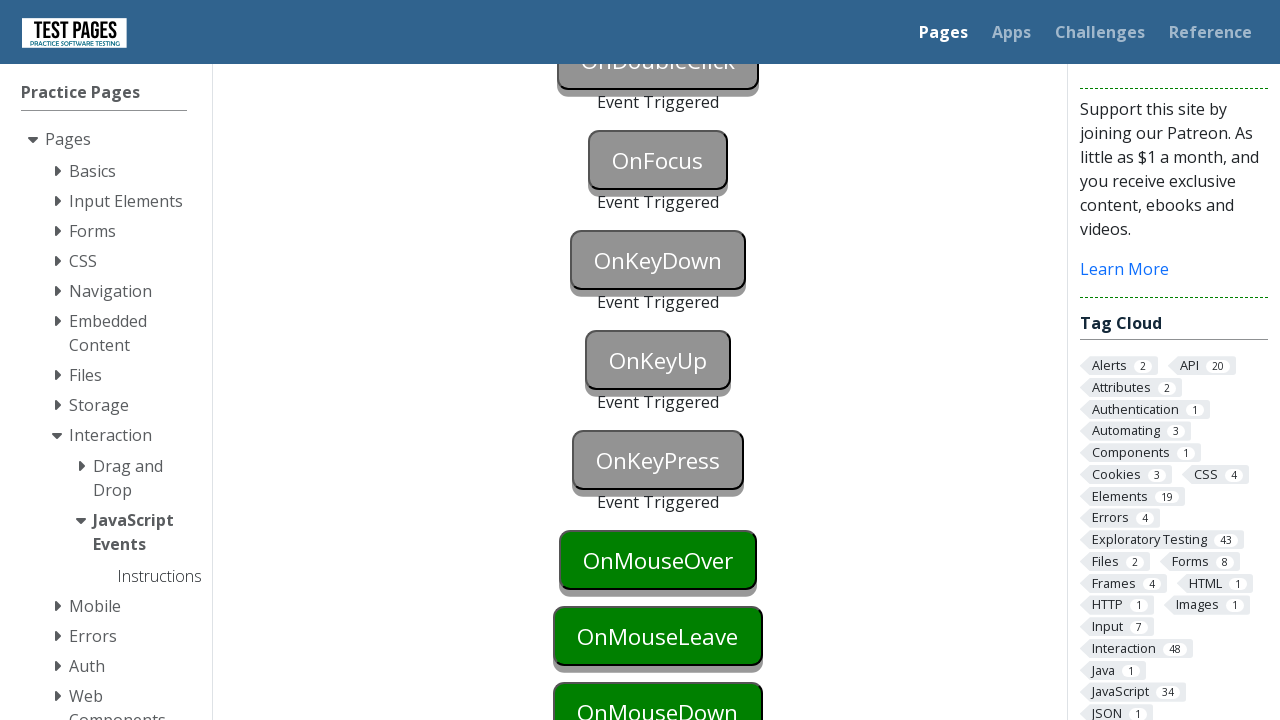

Hovered over onmouseover element to trigger mouseover event at (658, 560) on #onmouseover
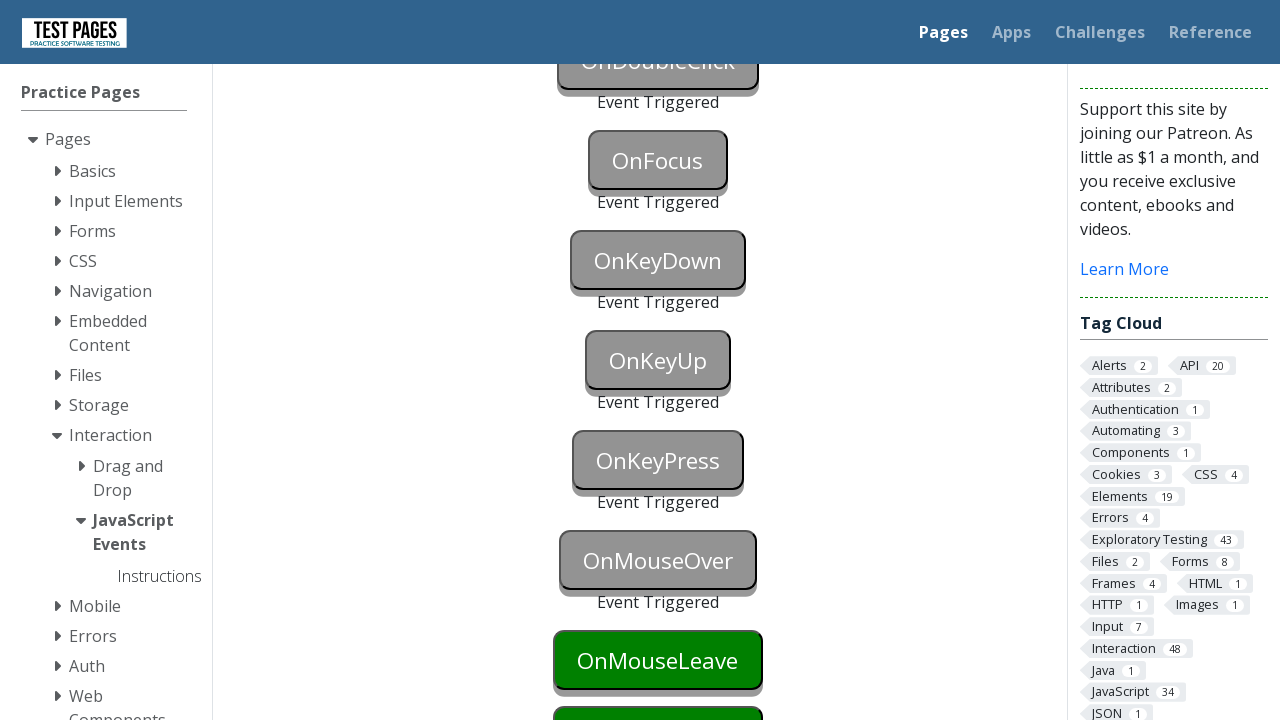

Hovered over onmouseleave element, triggering mouseleave event on previous element at (658, 660) on #onmouseleave
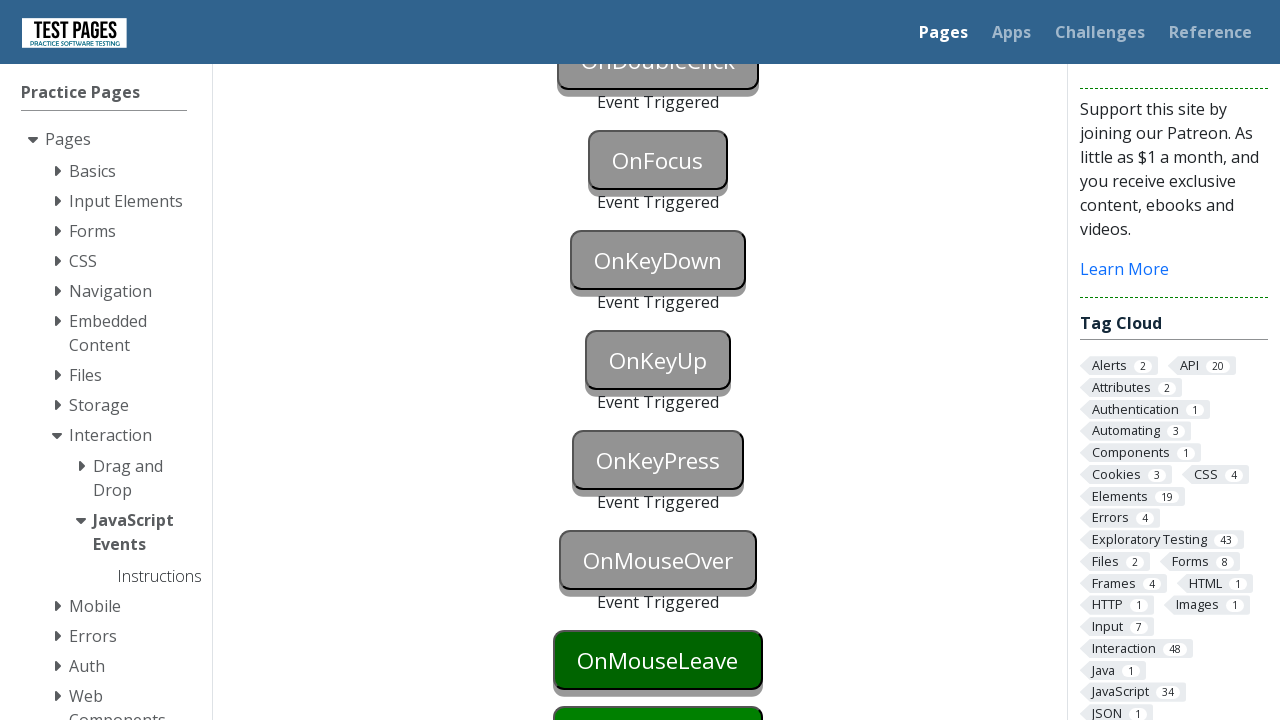

Hovered back over onmouseover element at (658, 560) on #onmouseover
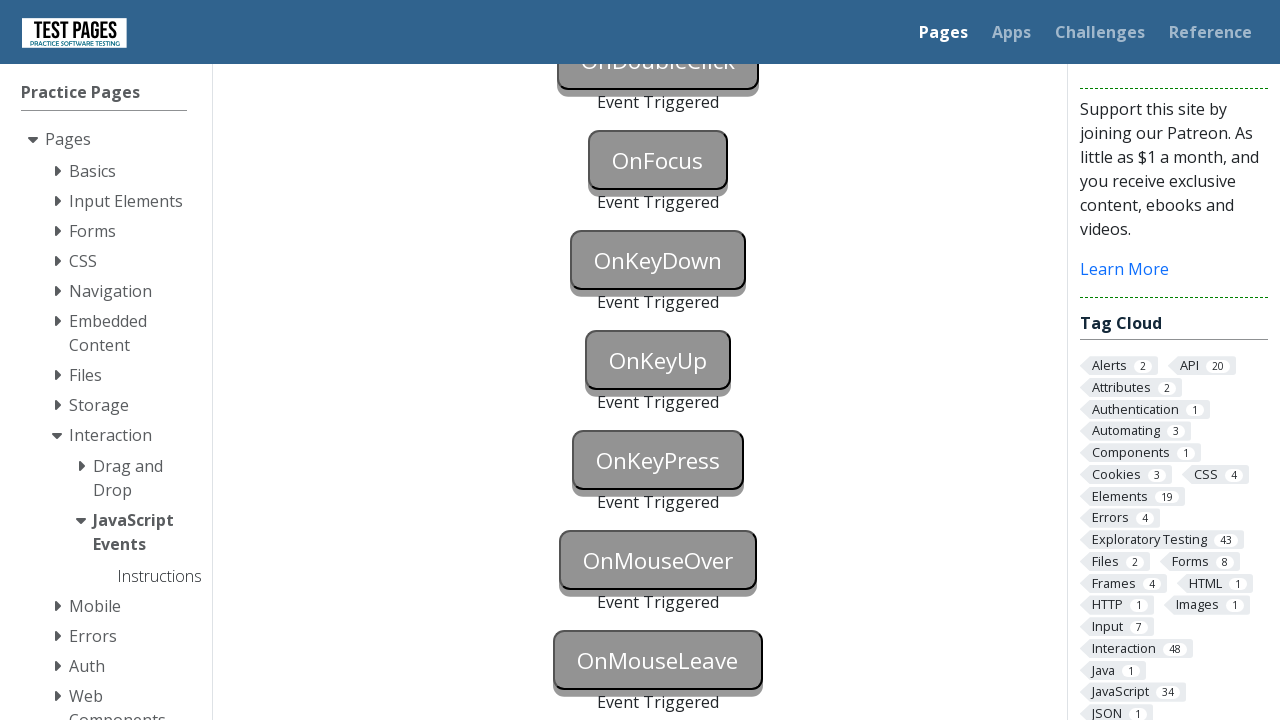

Clicked onmousedown button to trigger mousedown event at (658, 360) on #onmousedown
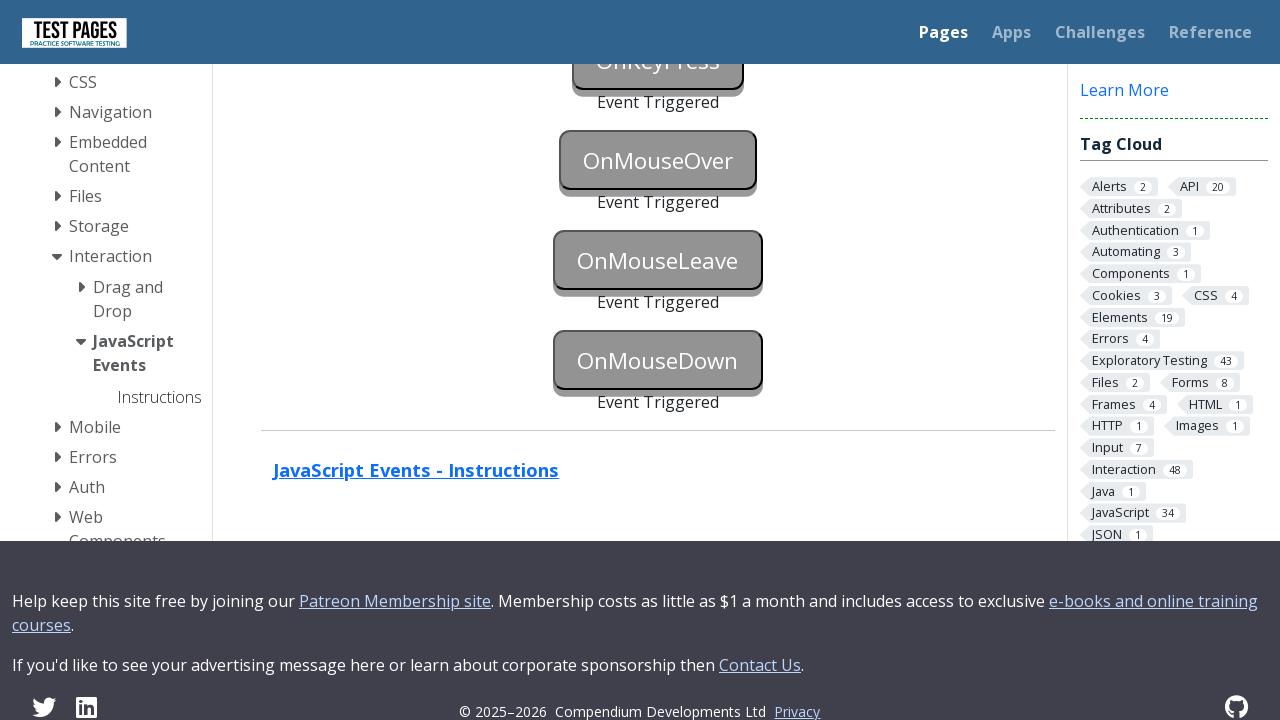

Waited 2 seconds for JavaScript events to register
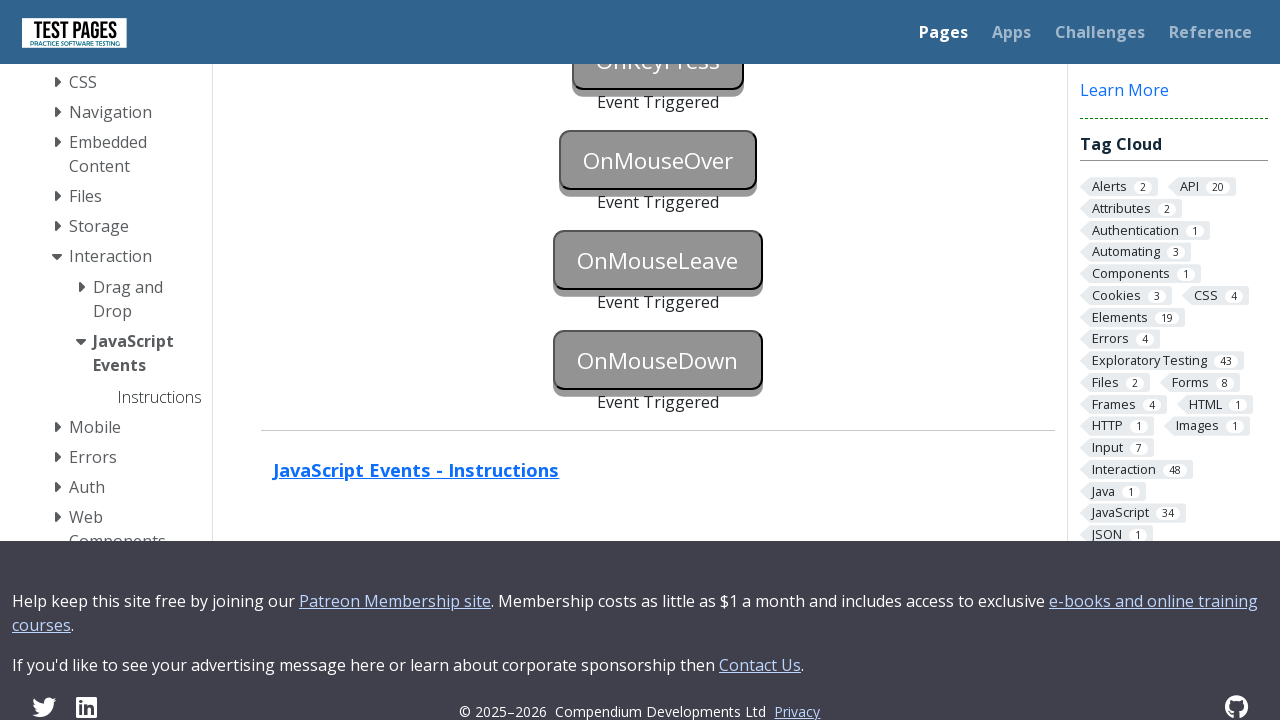

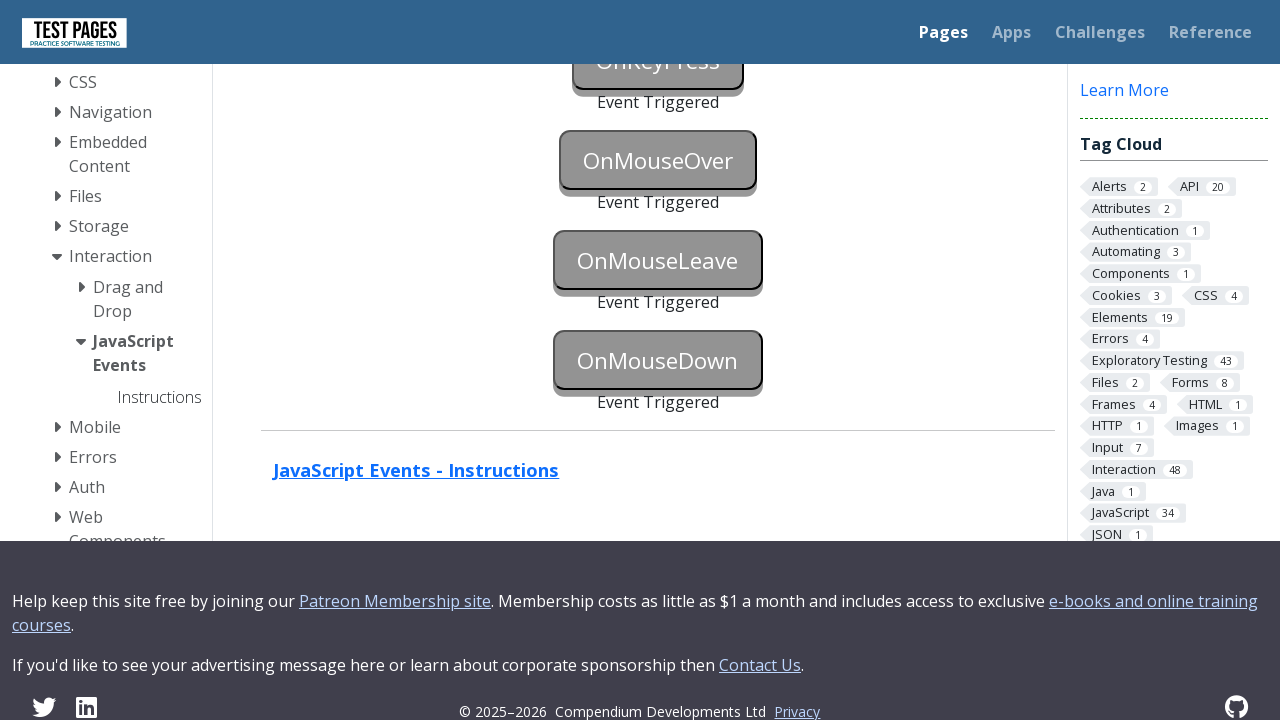